Tests clicking on a blue button/link element on the W3Schools HTML tutorial page using CSS selector

Starting URL: https://www.w3schools.com/html/default.asp

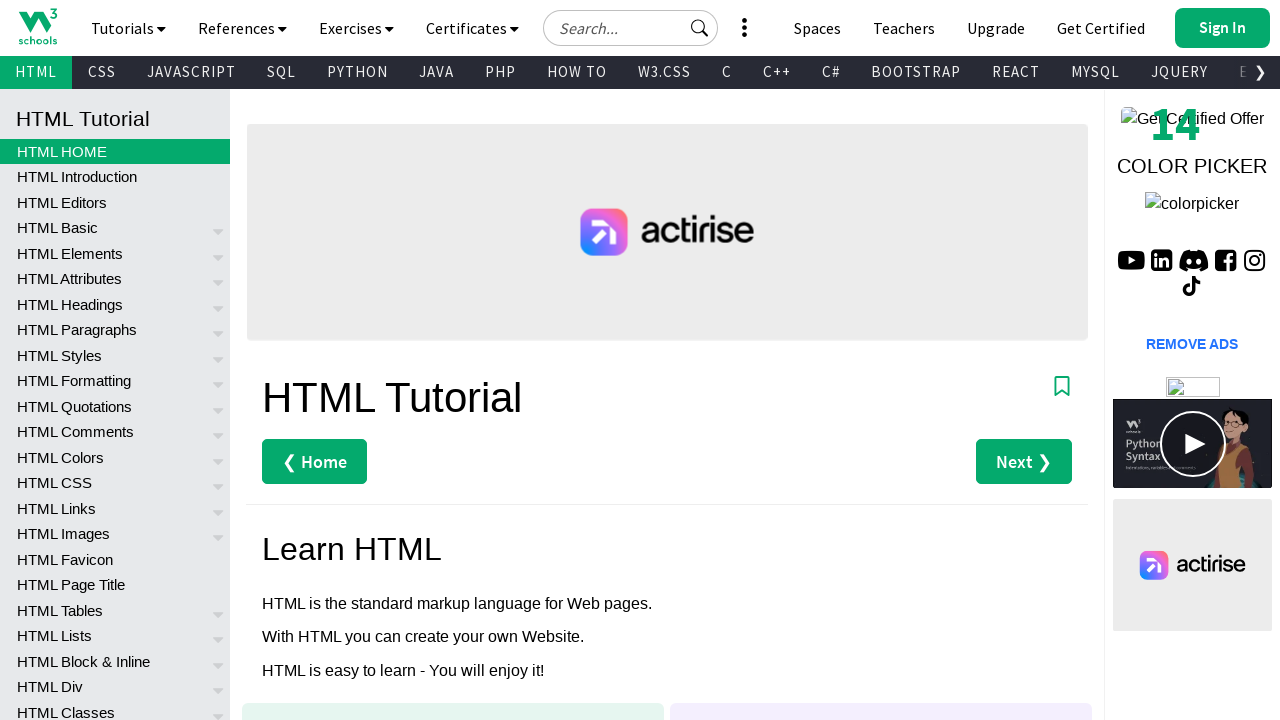

Clicked on the blue button/link element using CSS selector at (340, 361) on a.w3-blue
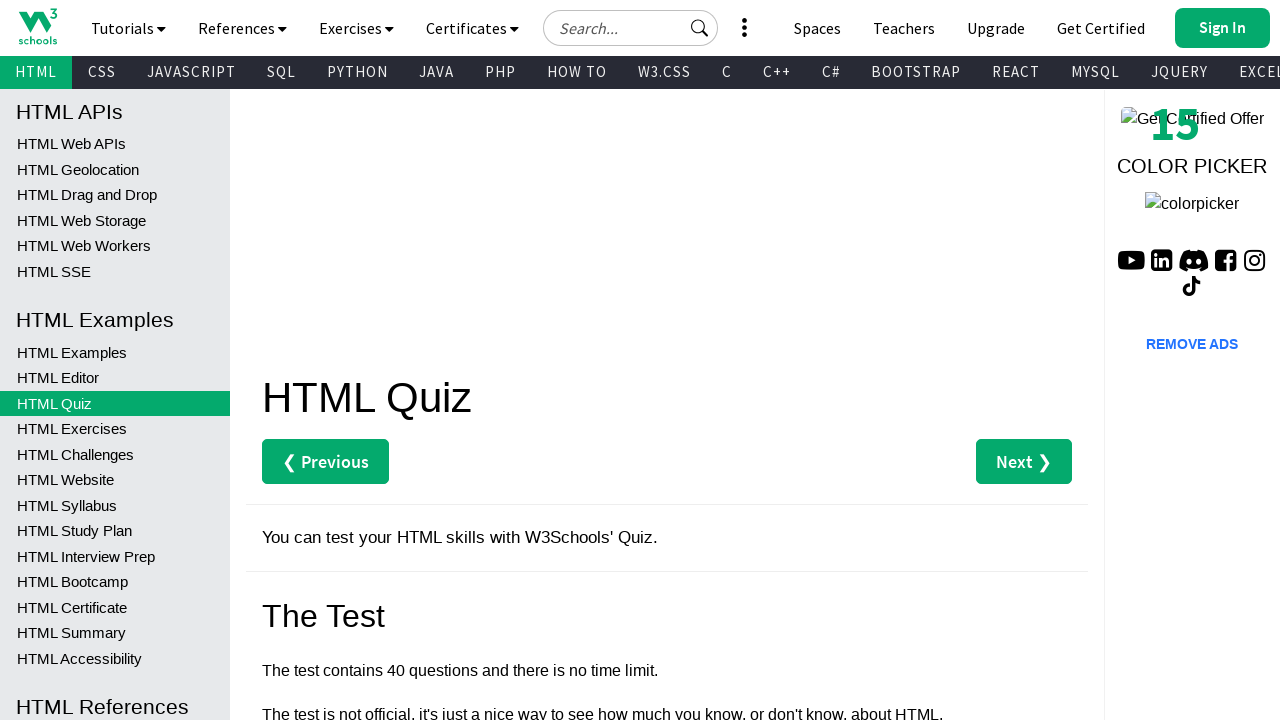

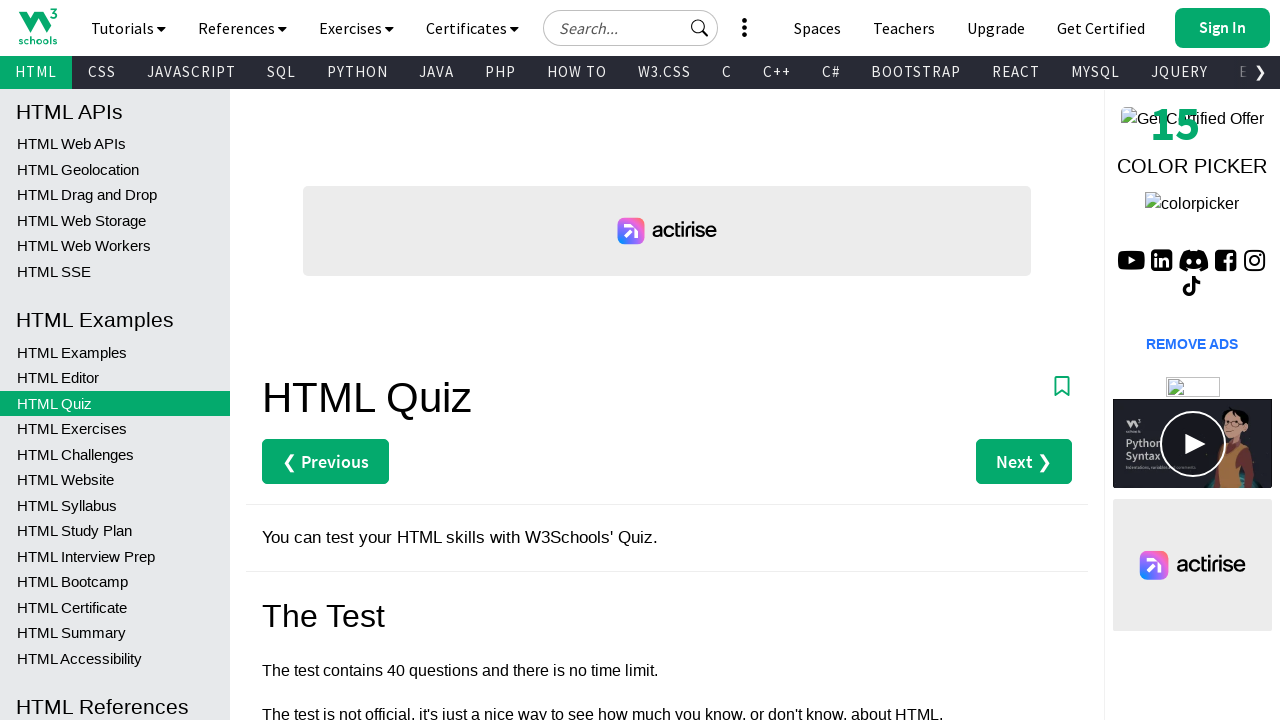